Tests drag and drop functionality within an iframe on the jQuery UI demo page by dragging an element onto a drop target and verifying the drop was successful.

Starting URL: https://jqueryui.com/droppable/

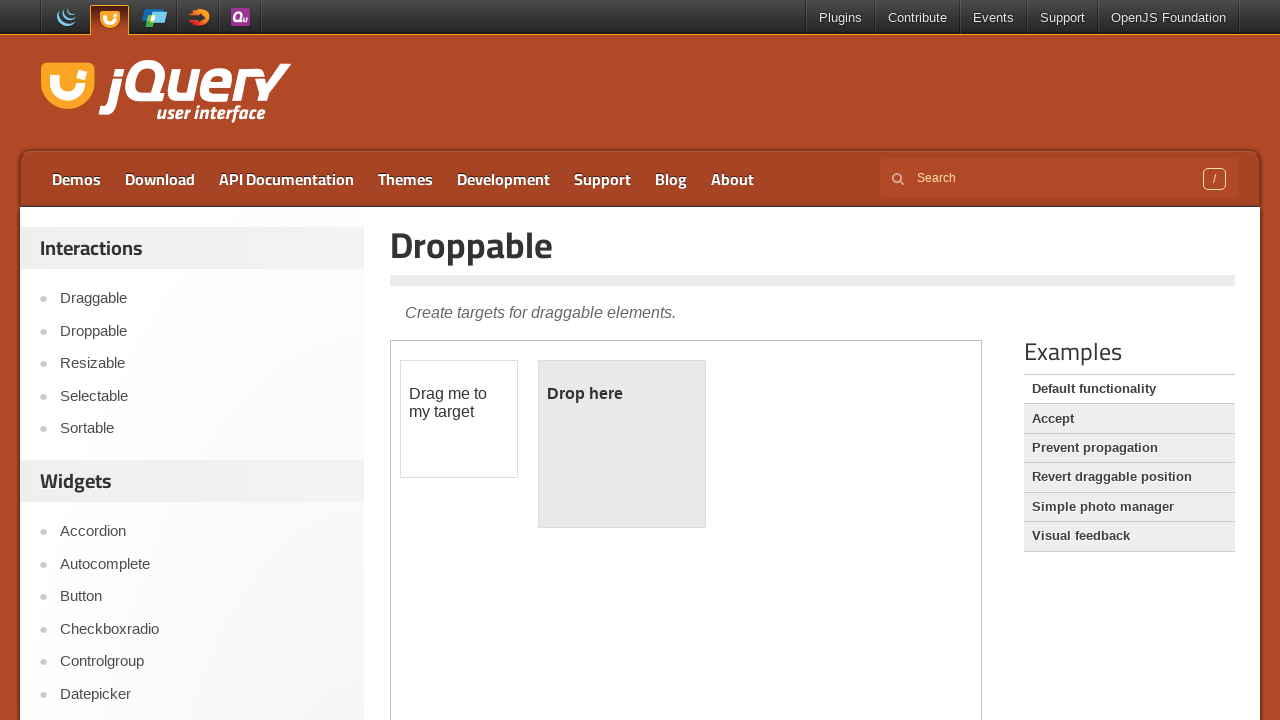

Located the demo iframe containing drag and drop elements
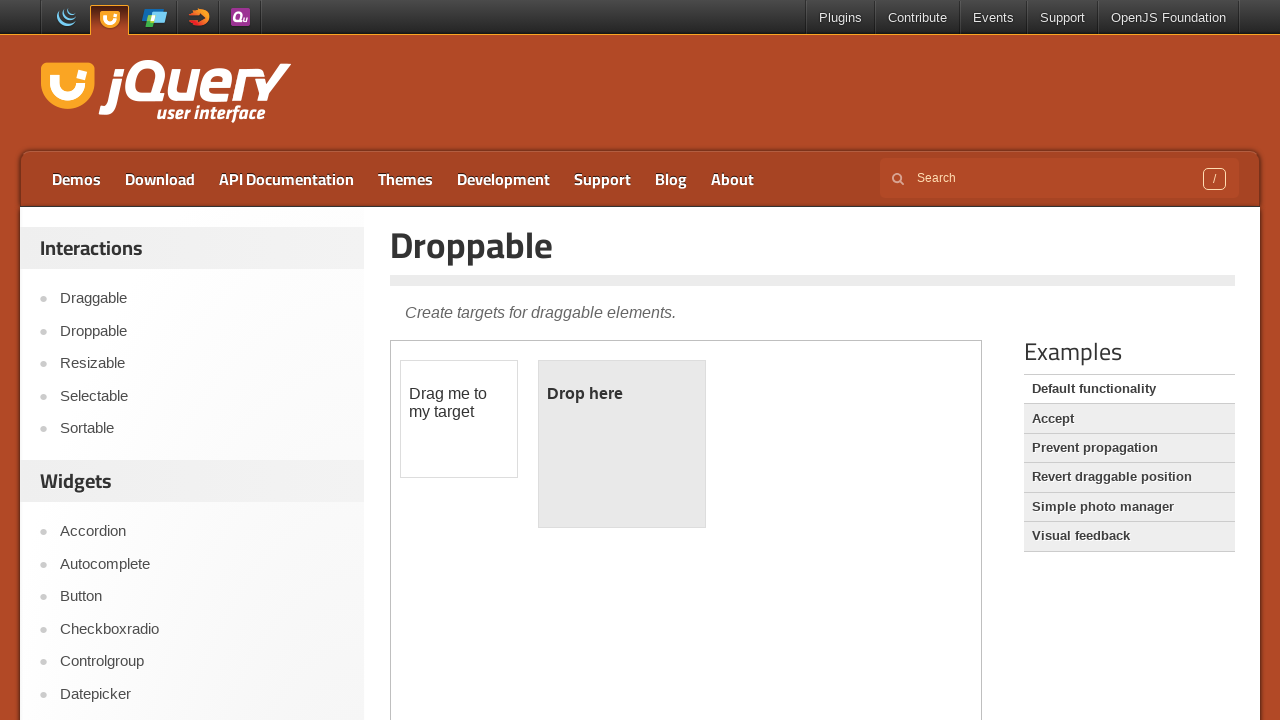

Located the draggable element within the iframe
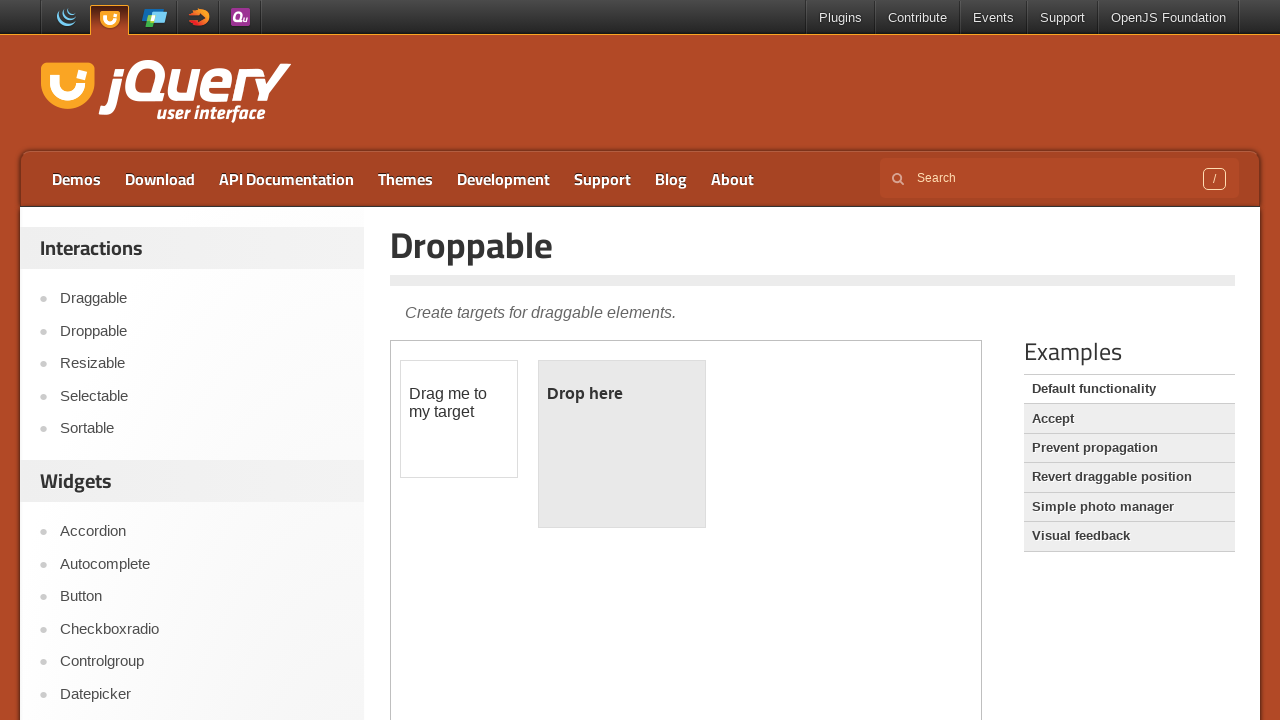

Located the droppable target element within the iframe
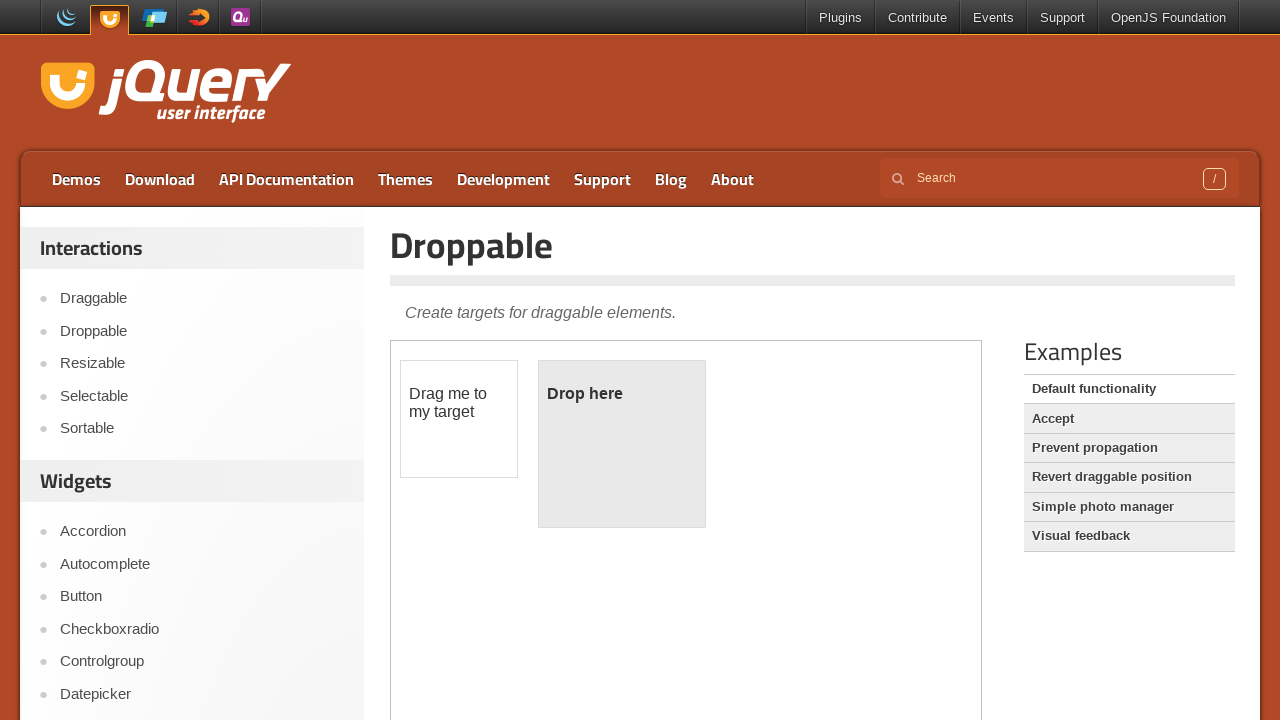

Dragged the draggable element onto the droppable target at (622, 444)
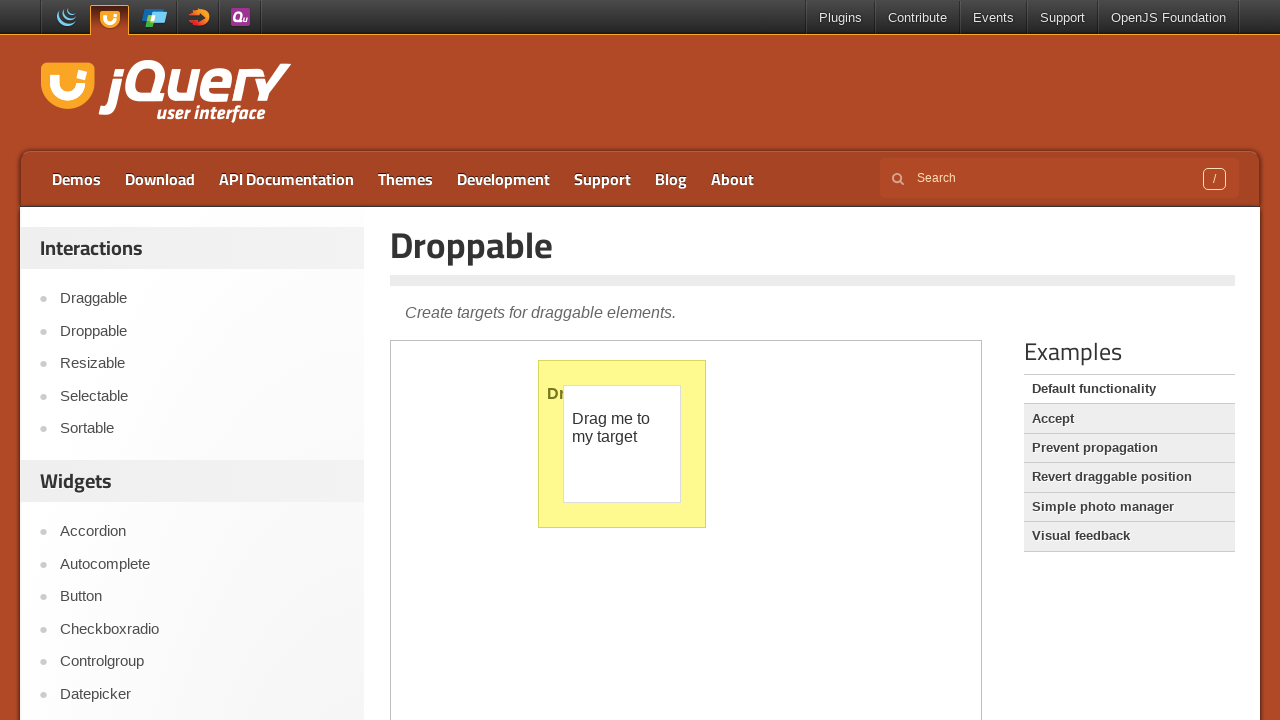

Waited 1000ms for drop animation to complete
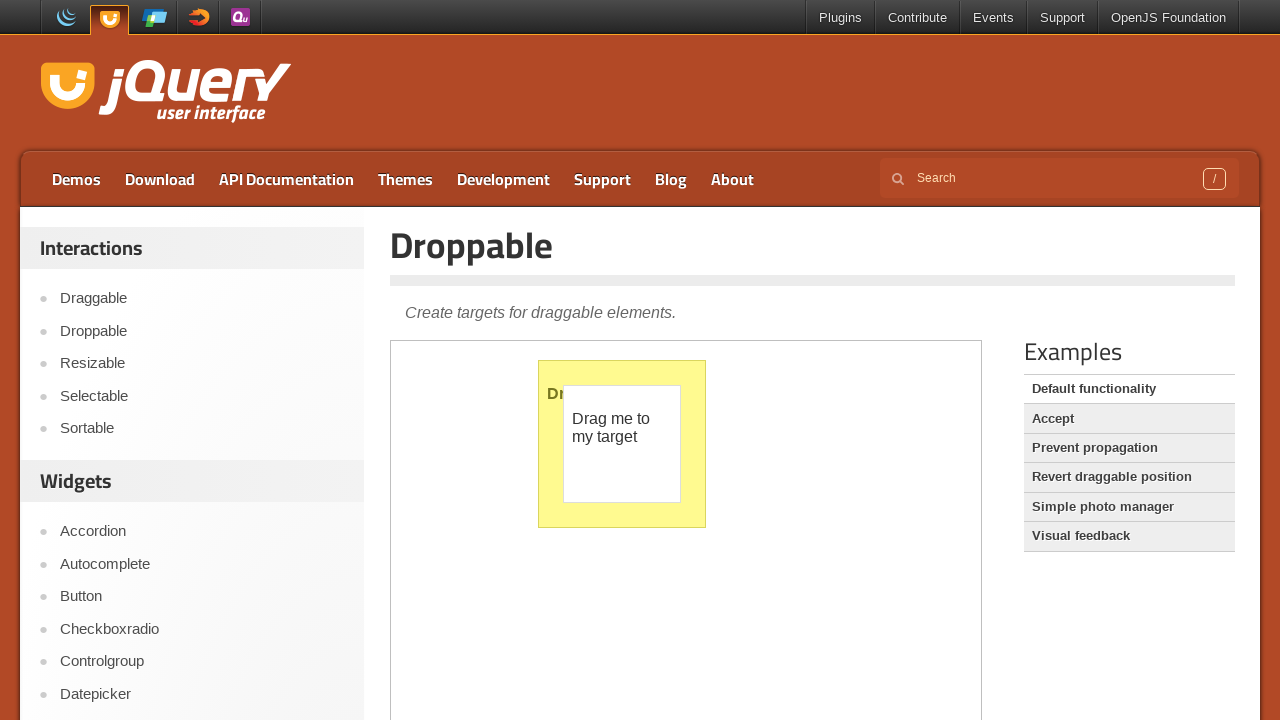

Retrieved text content from droppable element to verify drop success
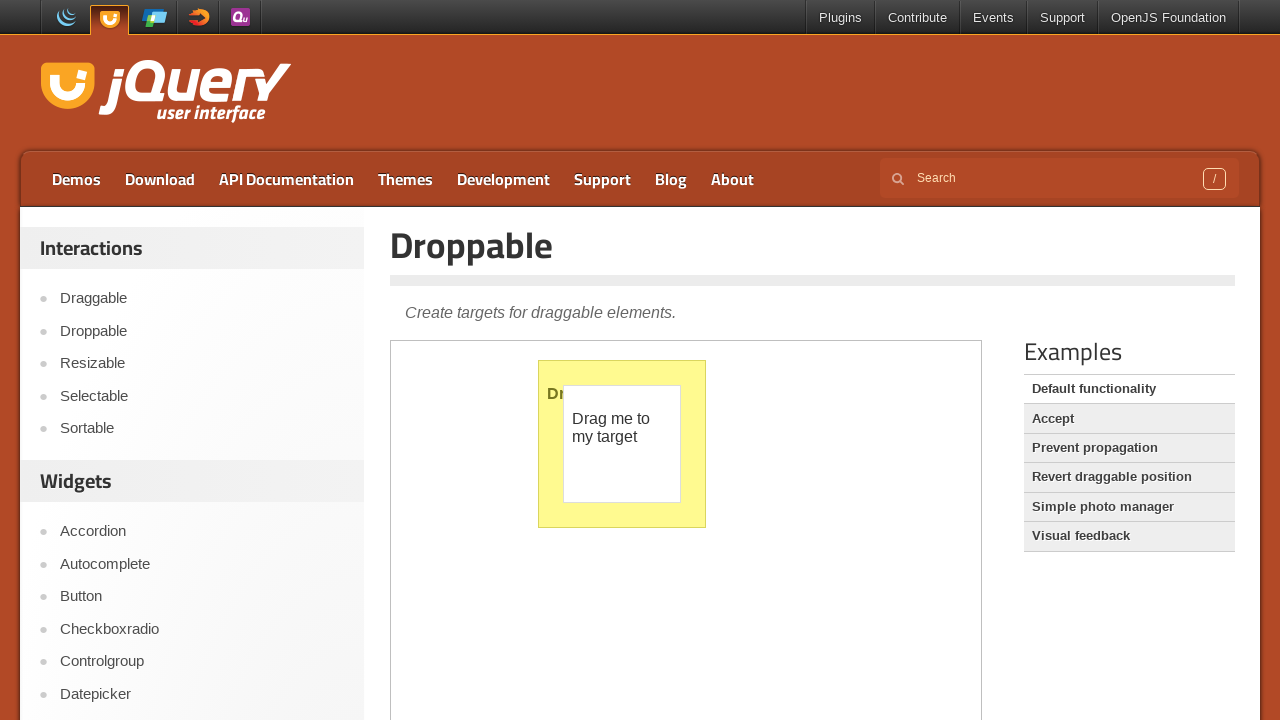

Drag and drop test passed: 'Dropped!' text found in target element
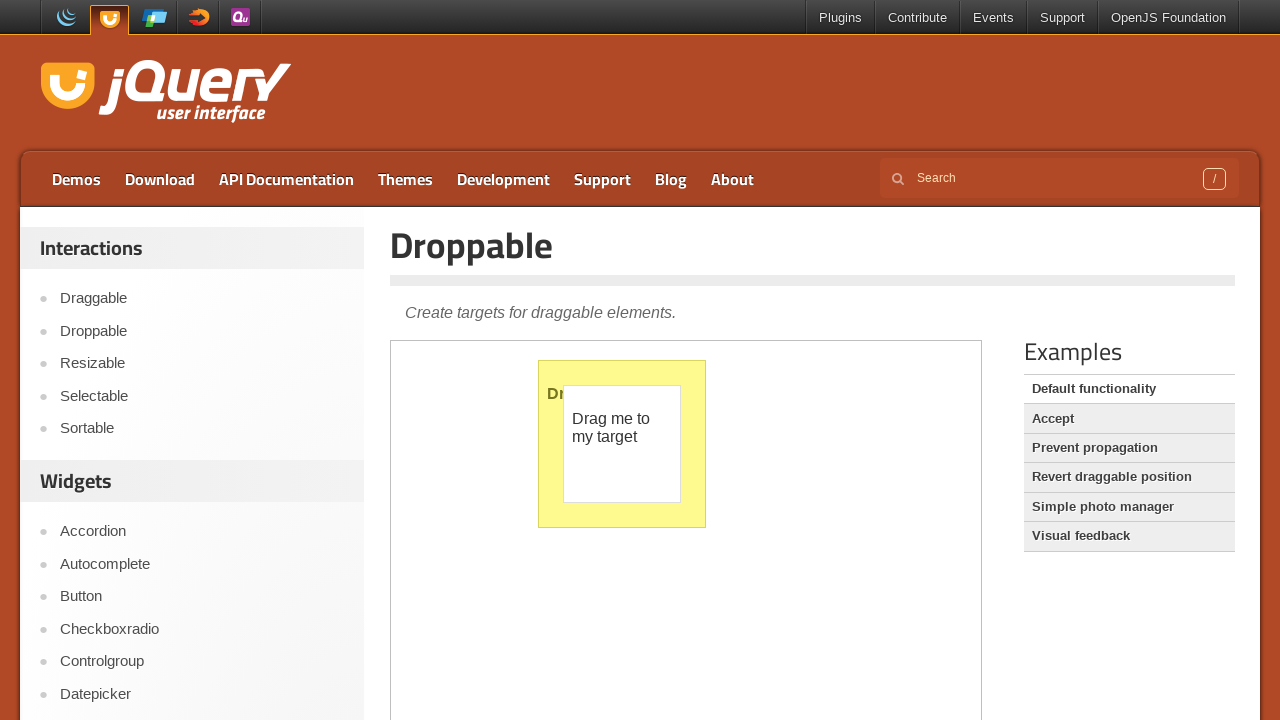

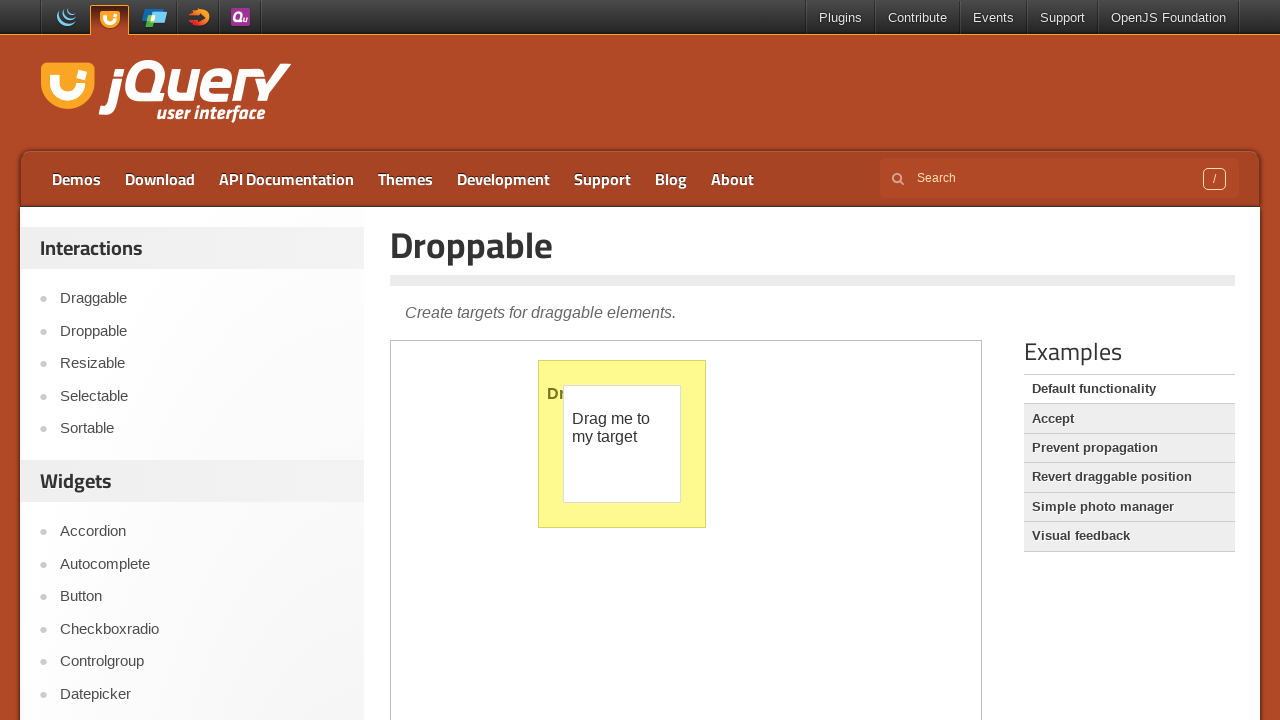